Tests the Extend48 functionality by entering a seed value and verifying the output shows found 64-bit seeds

Starting URL: https://badel2.github.io/slime_seed_finder/slime.html

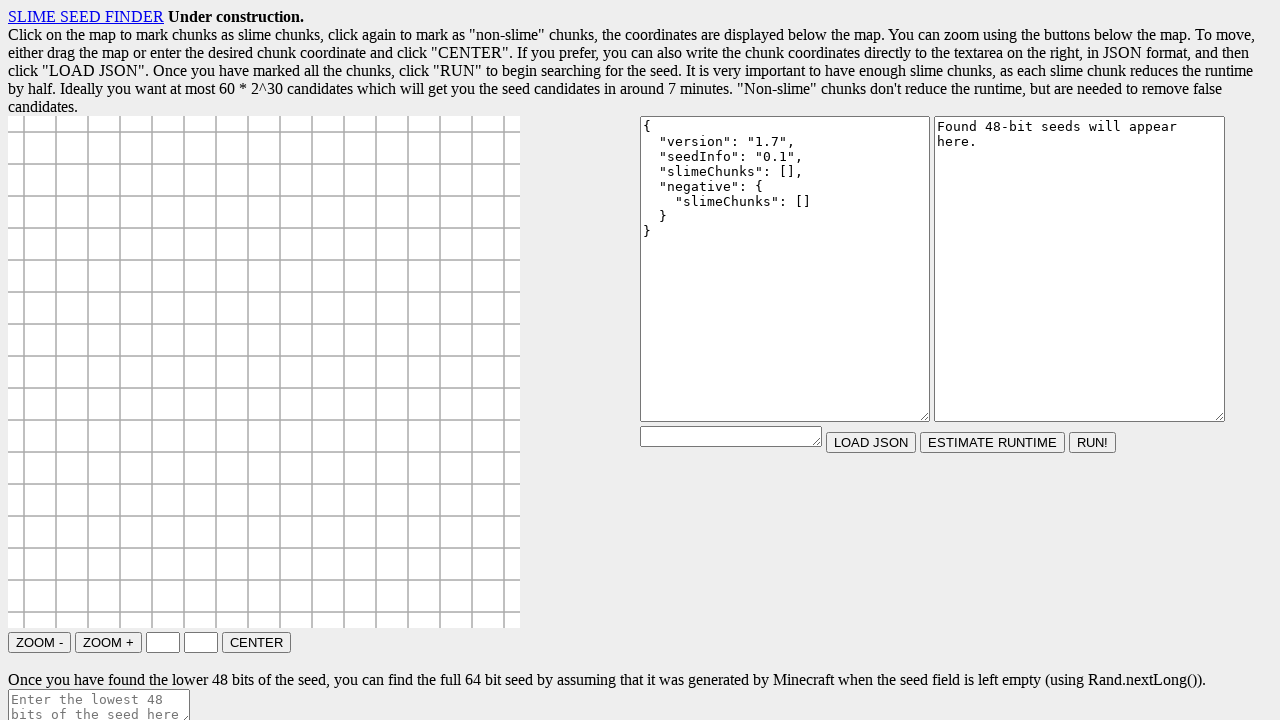

Seed input field loaded
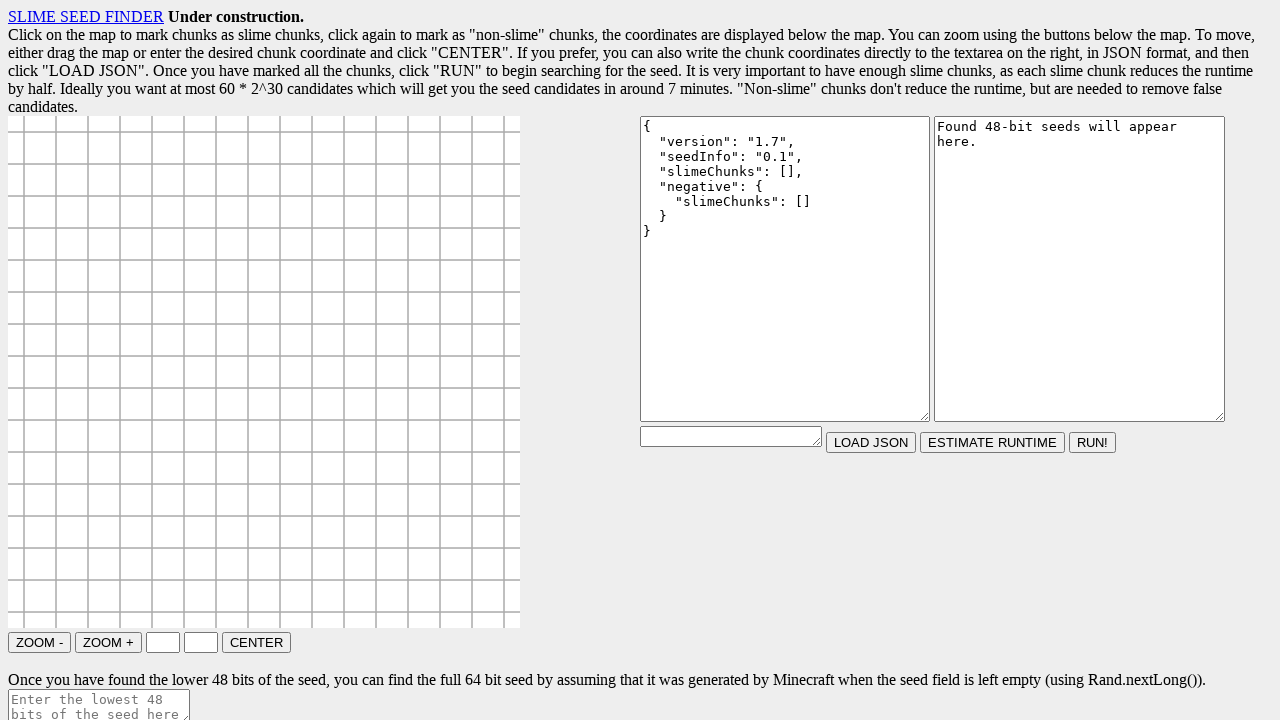

Entered seed value 1234 into seed input field on #seed48
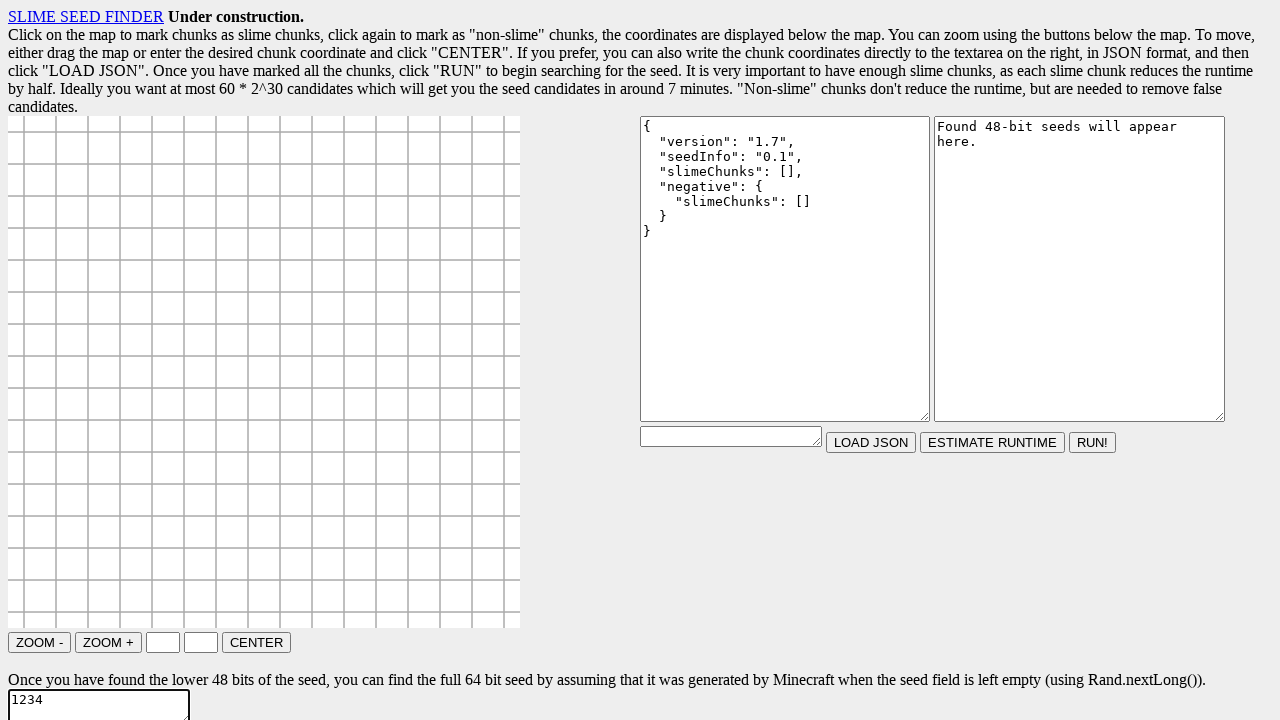

Extend48 calculation completed and output shows 'Found' message indicating 64-bit seeds were found
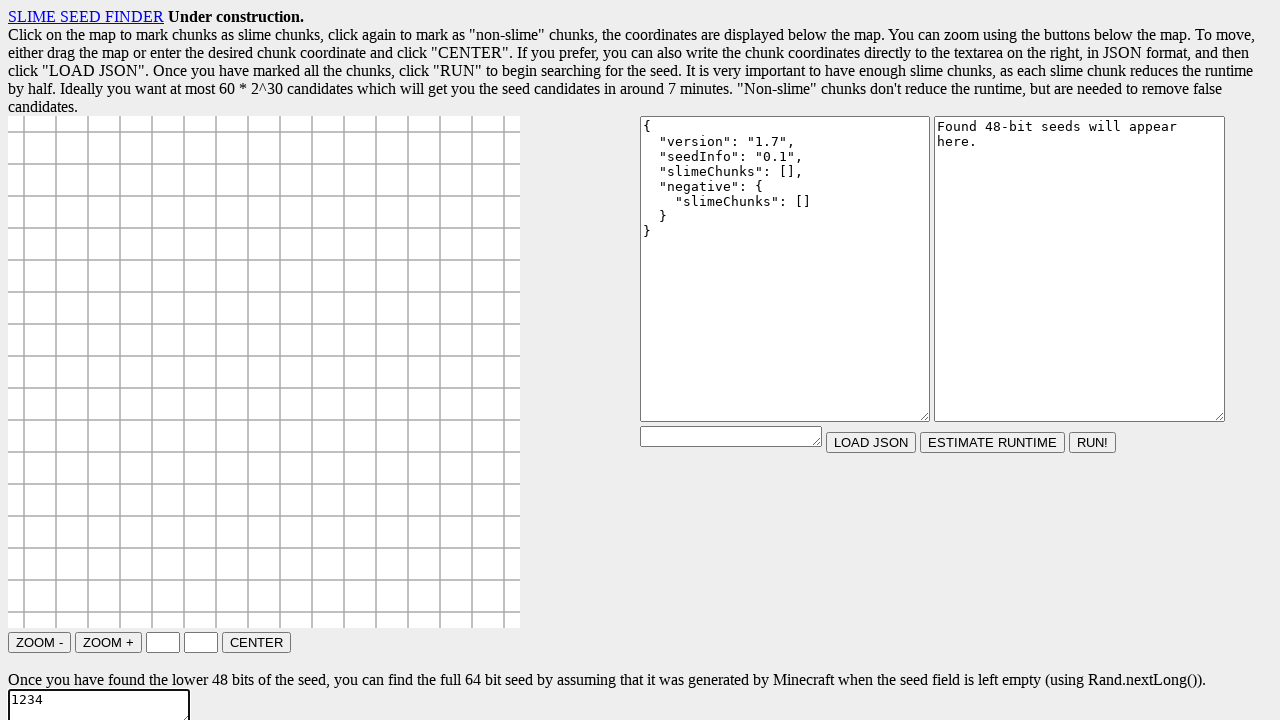

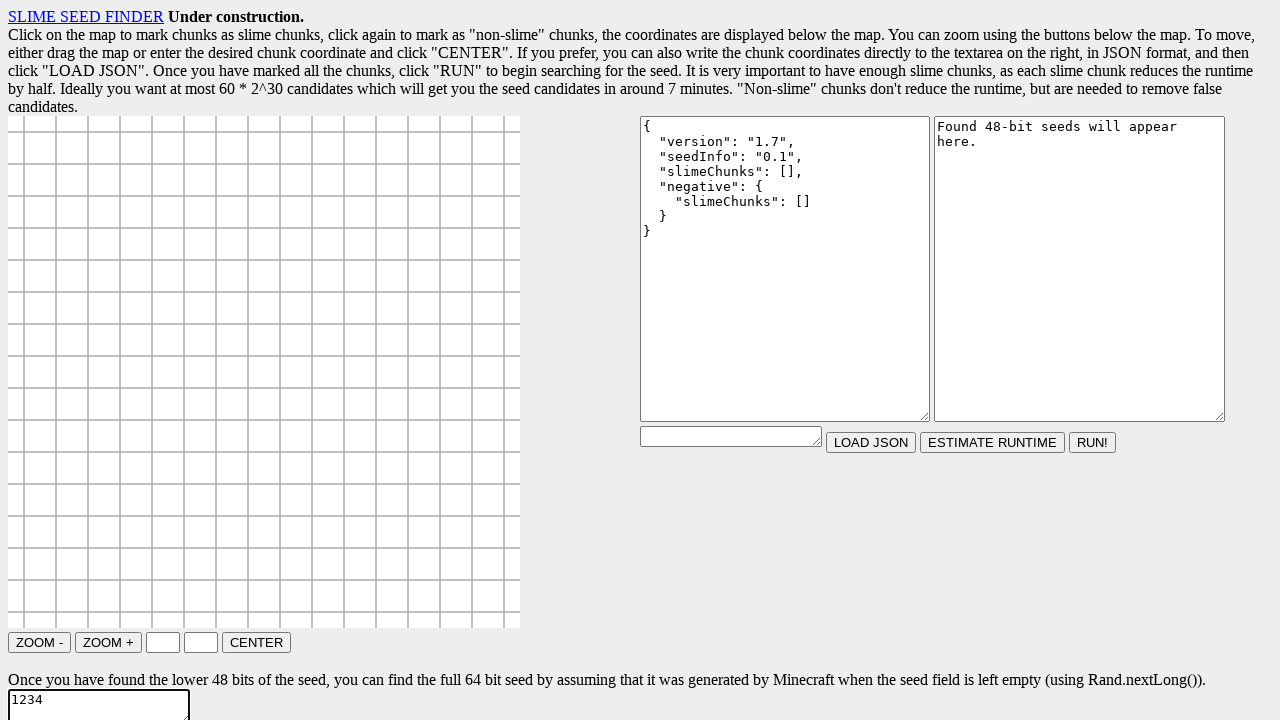